Tests form submission on DemoQA practice form by clicking the submit button using JavaScript executor

Starting URL: https://demoqa.com/automation-practice-form

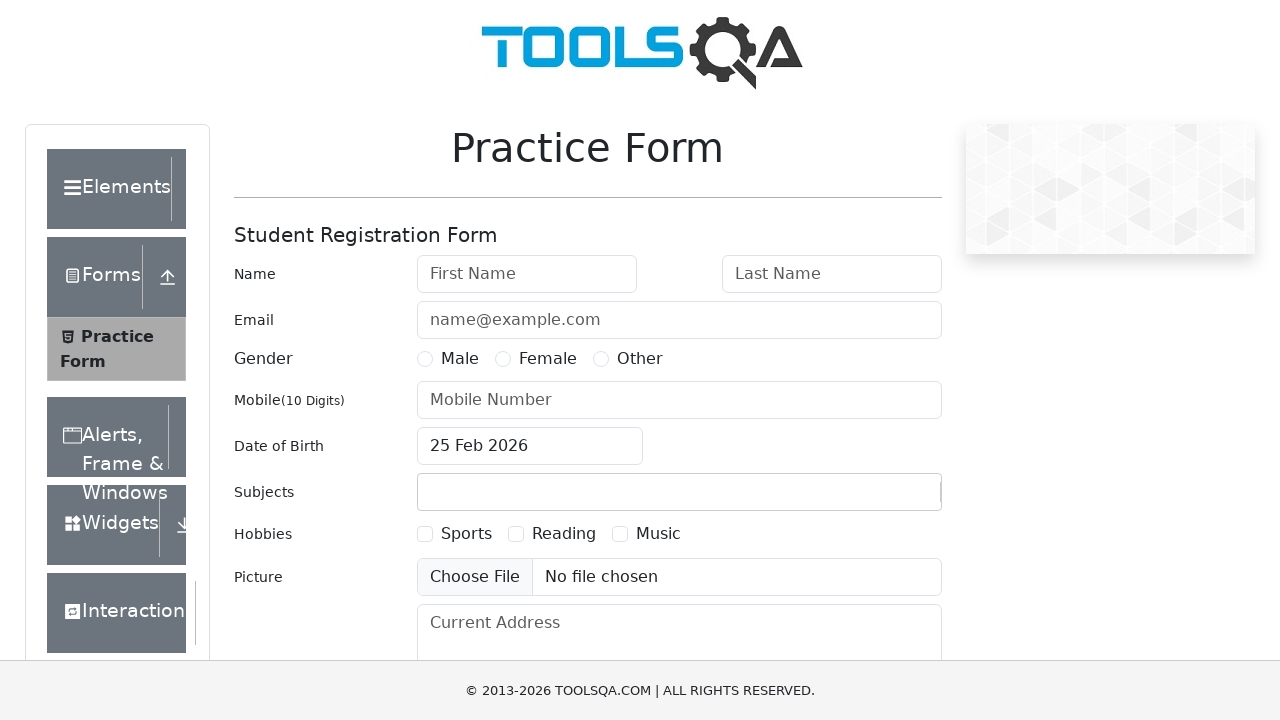

Clicked submit button using JavaScript executor
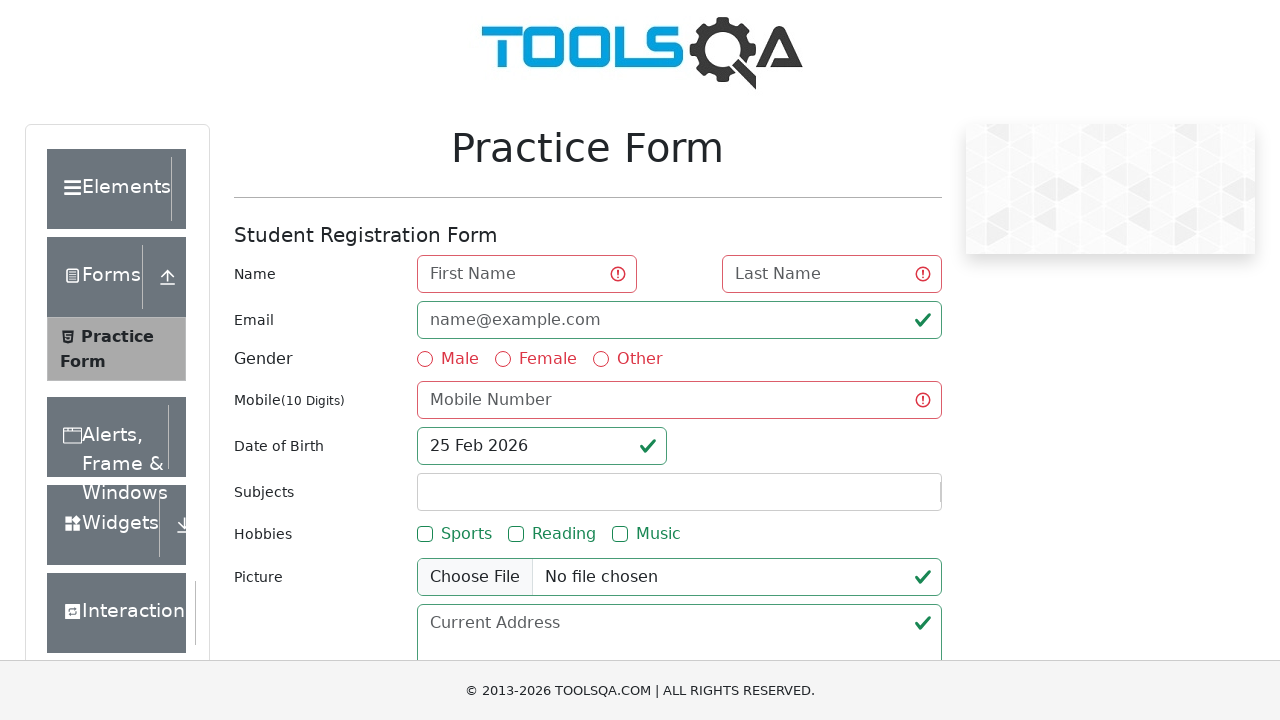

Waited 2 seconds for form validation or response
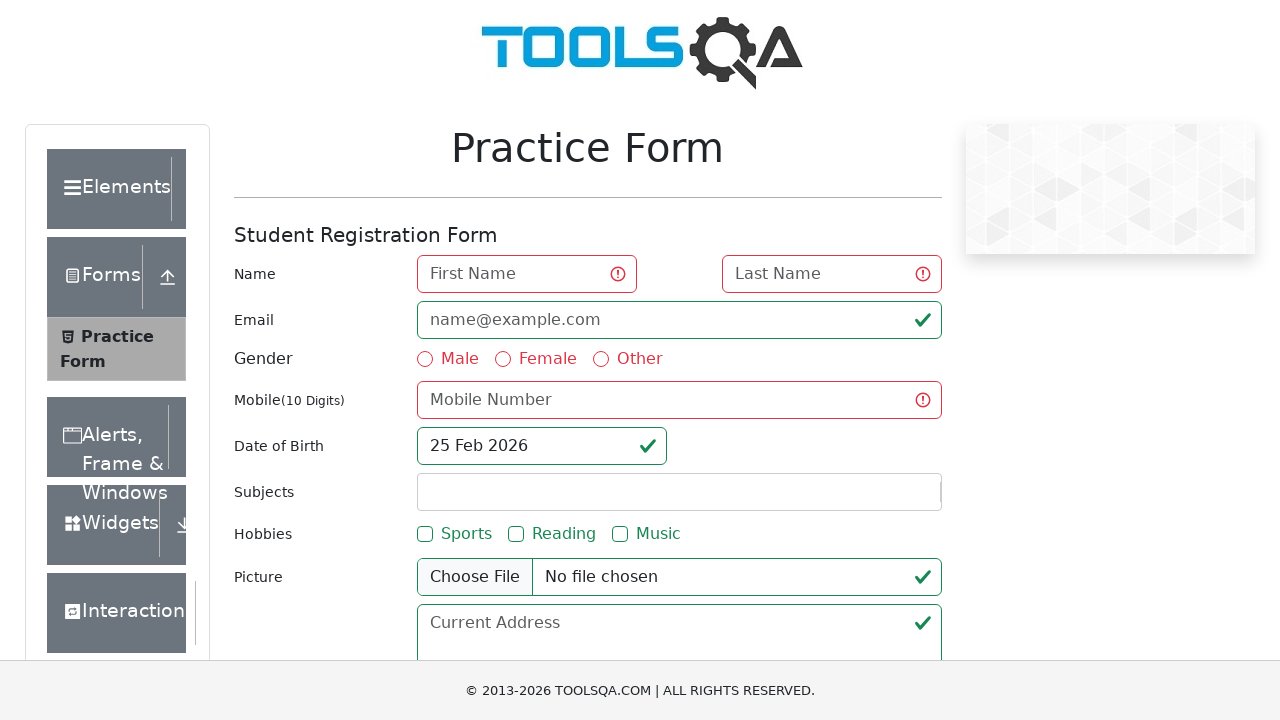

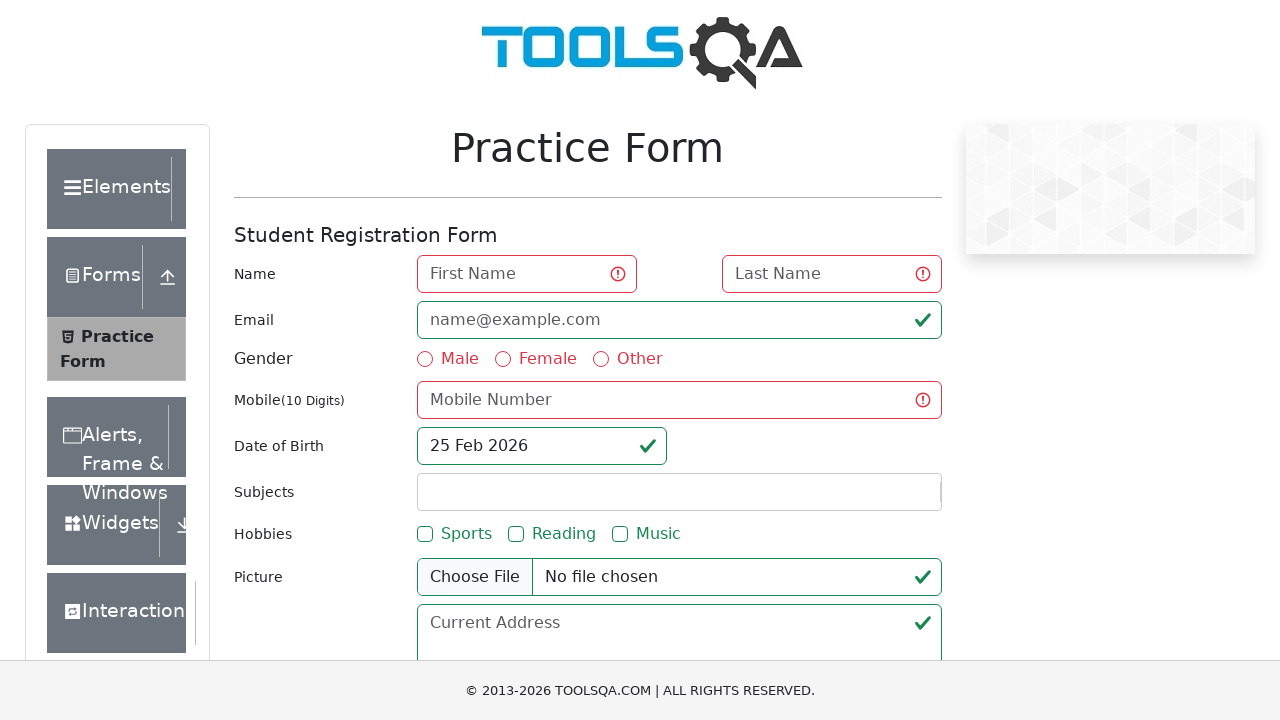